Tests registration form validation with password less than 6 characters, verifying that appropriate error messages appear for short passwords

Starting URL: https://alada.vn

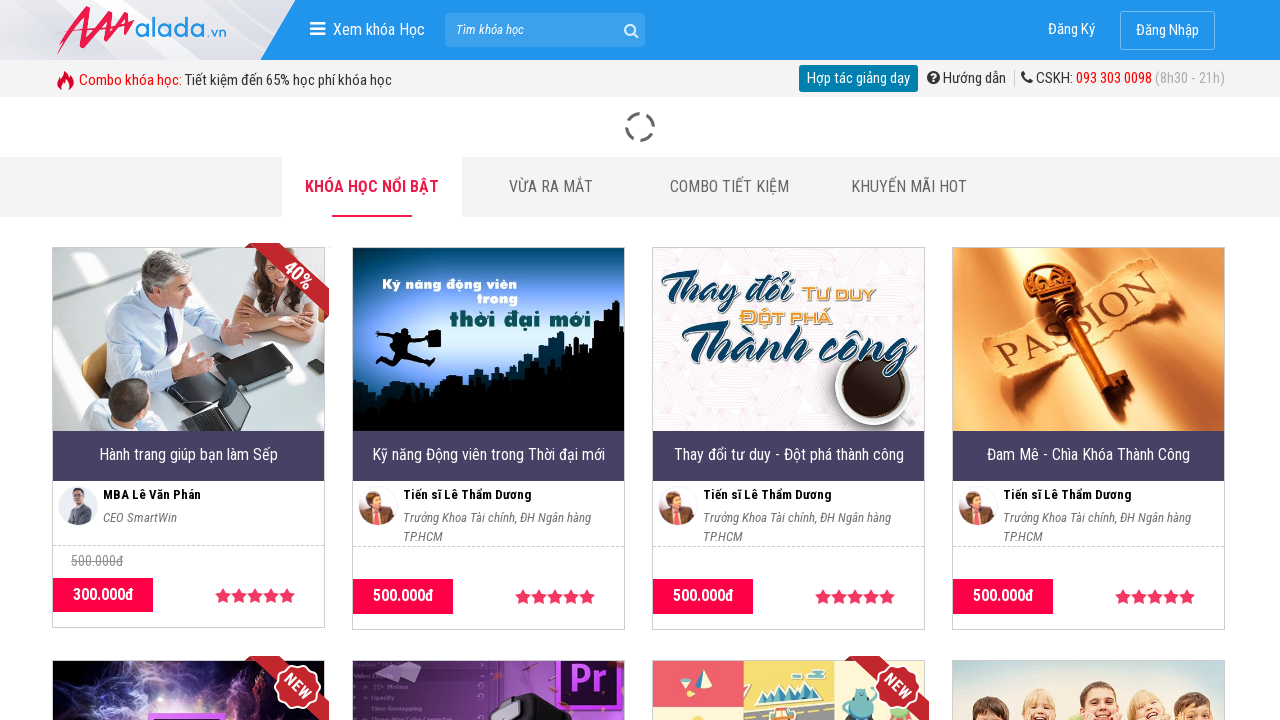

Clicked on Register link at (1072, 30) on xpath=//a[text()='Đăng Ký']
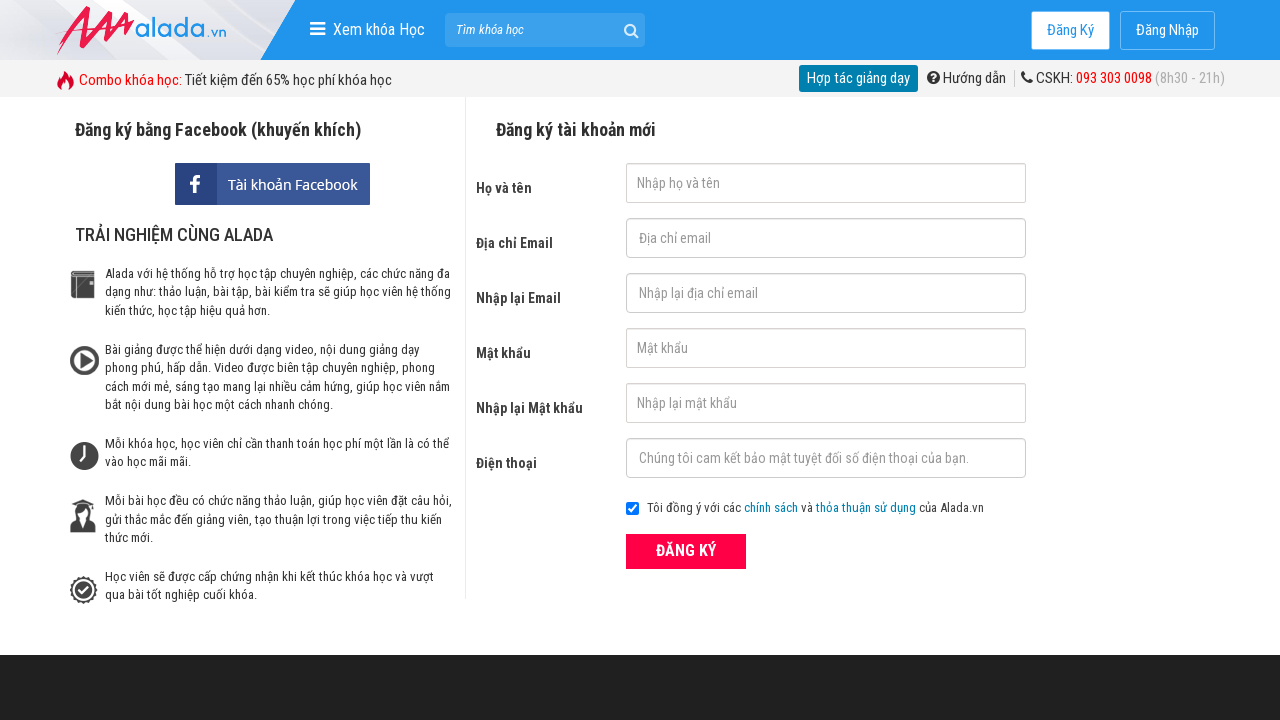

Filled first name field with 'John Kennedy' on #txtFirstname
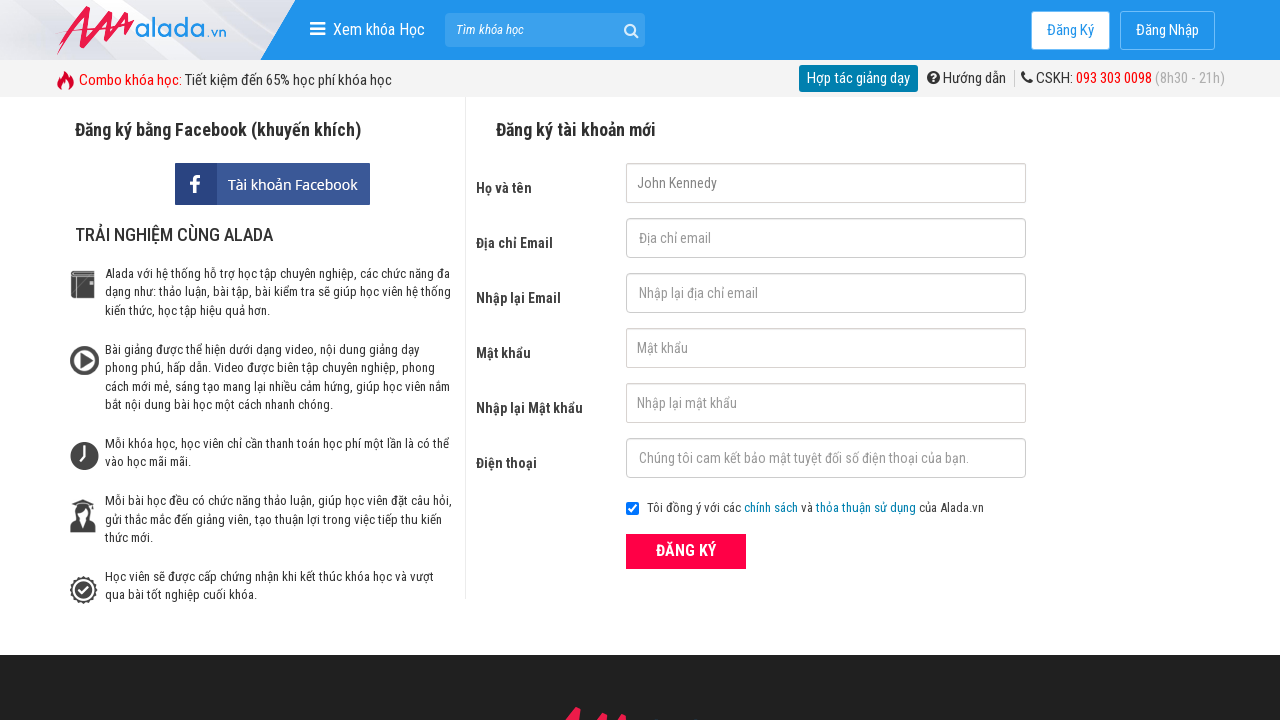

Filled email field with 'johnKennedy@gmail.com' on #txtEmail
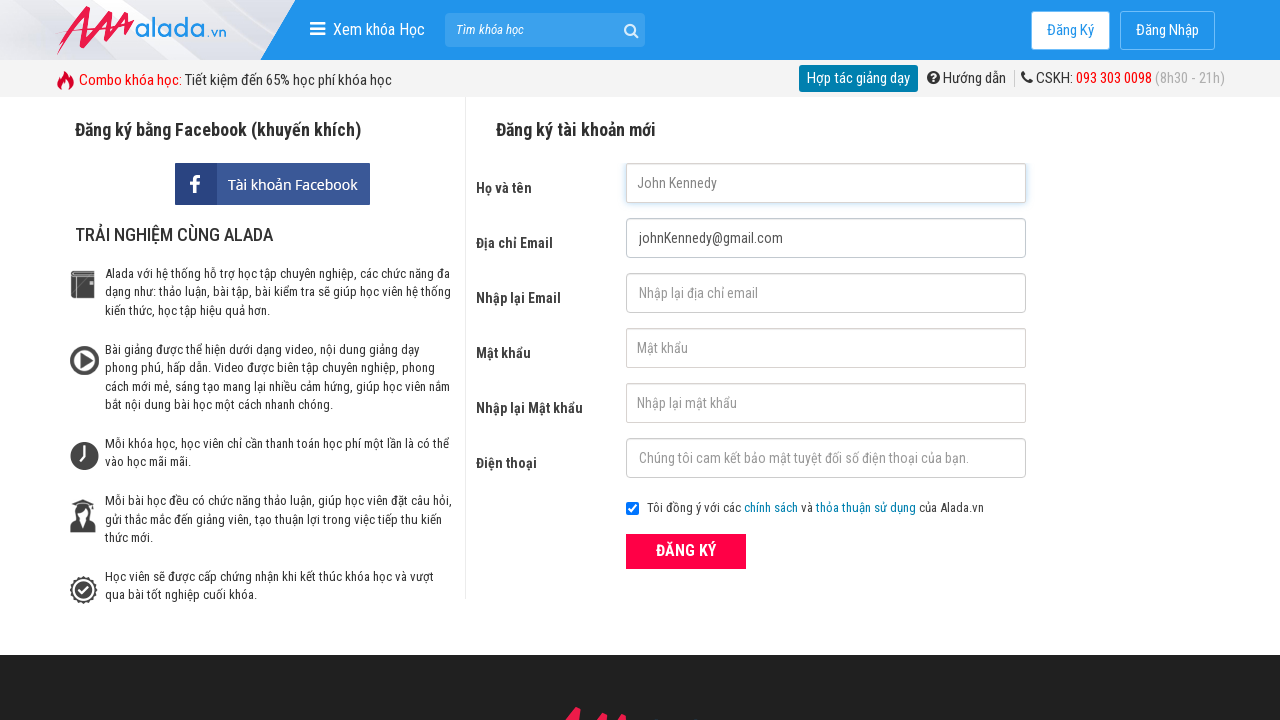

Filled confirm email field with 'johnKennedy@gmail.com' on #txtCEmail
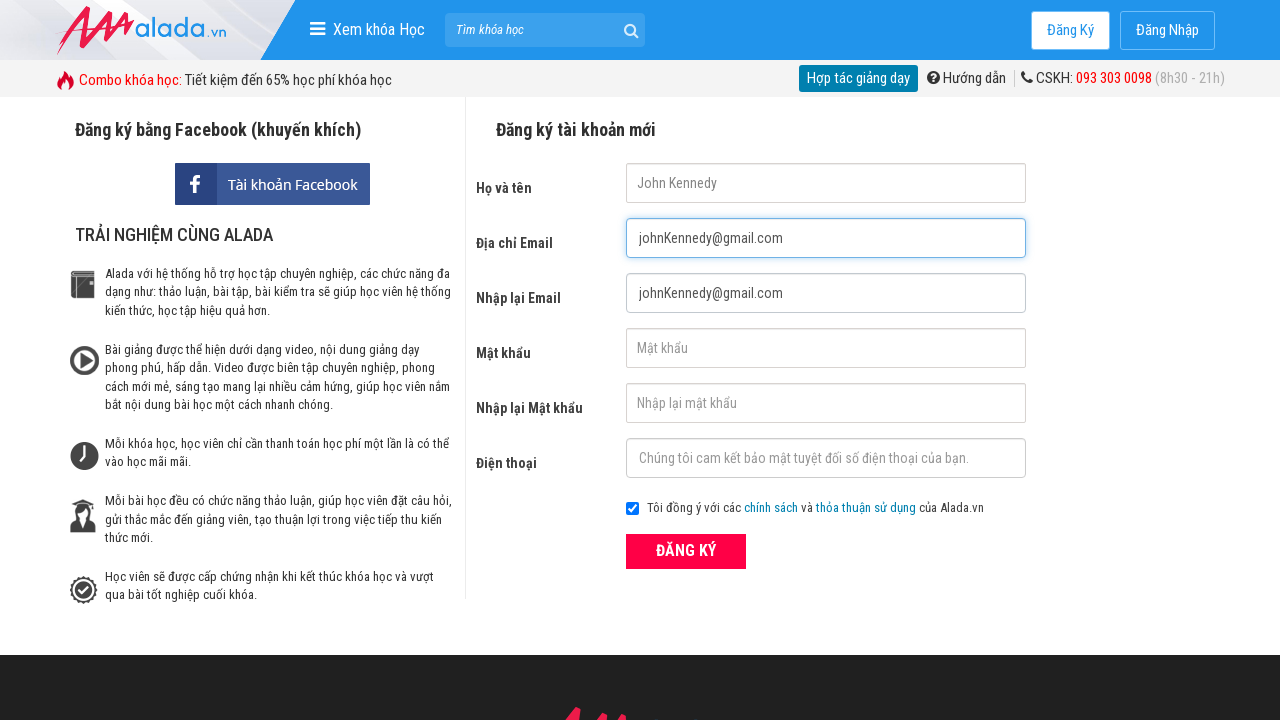

Filled password field with '1234' (less than 6 characters) on #txtPassword
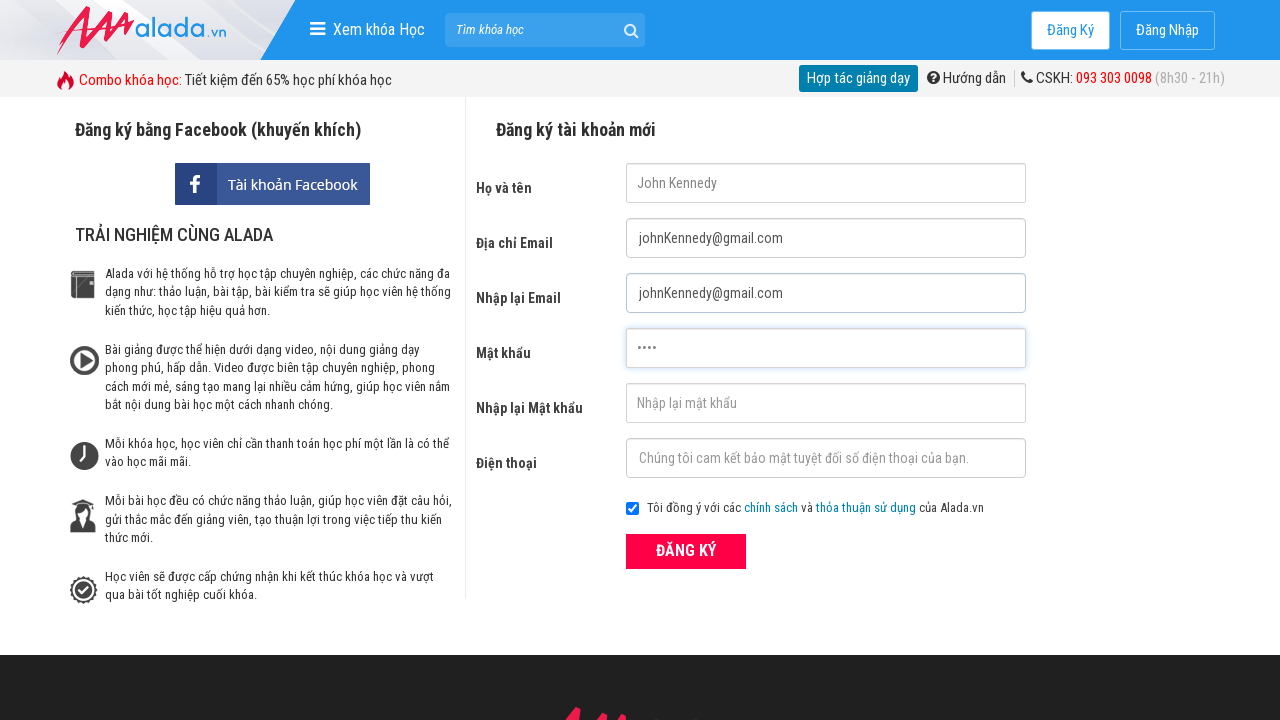

Filled confirm password field with '1234' on #txtCPassword
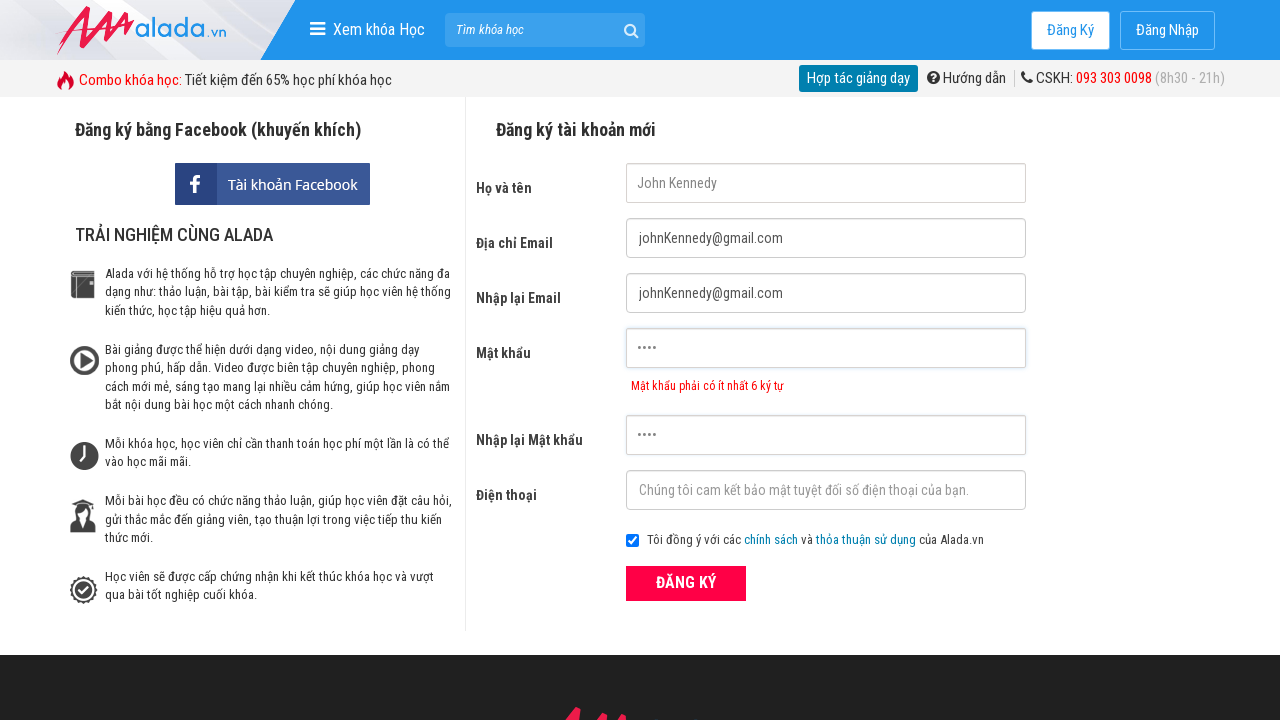

Filled phone field with '0987654321' on #txtPhone
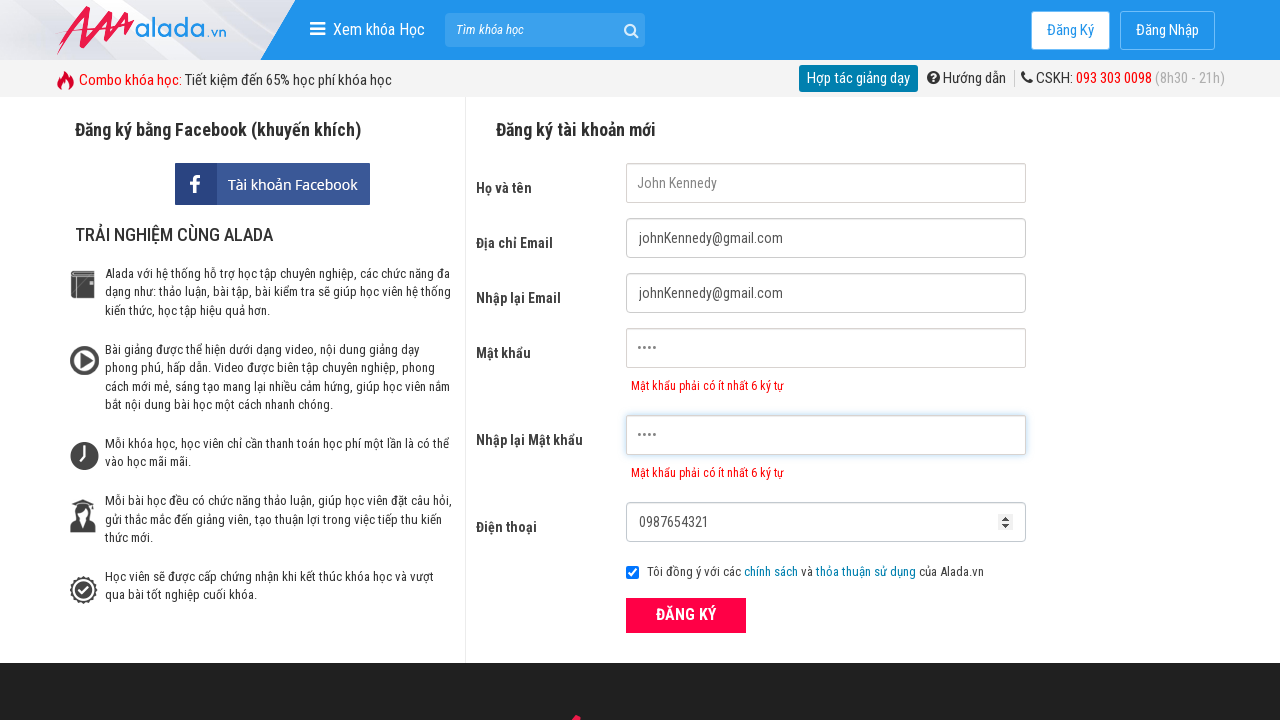

Clicked submit button to register at (686, 615) on xpath=//button[@class='btn_pink_sm fs16']
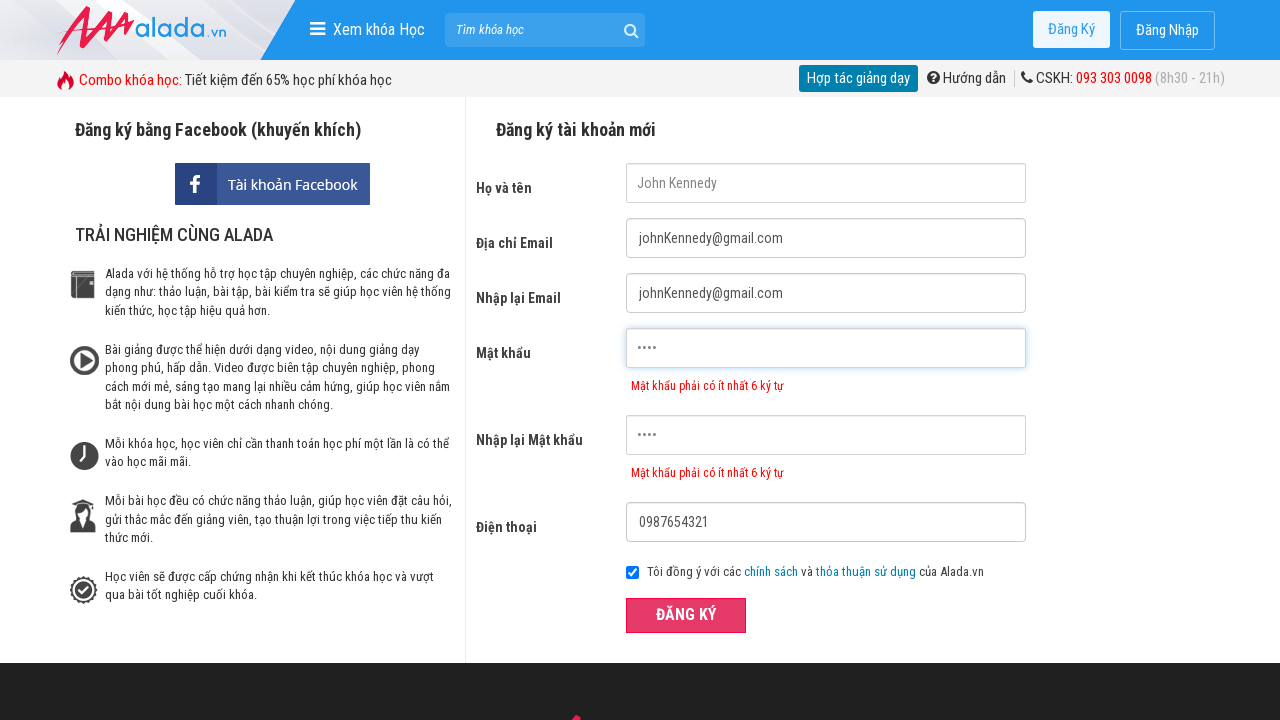

Password error message appeared, validating short password rejection
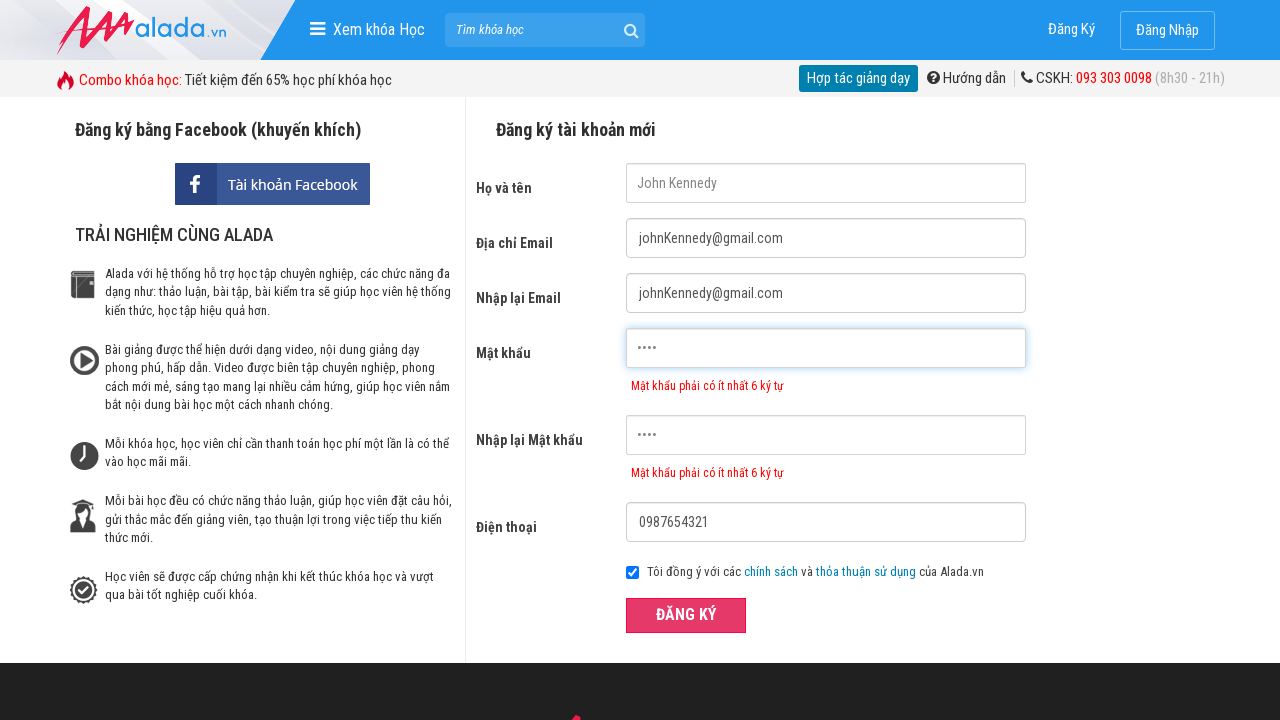

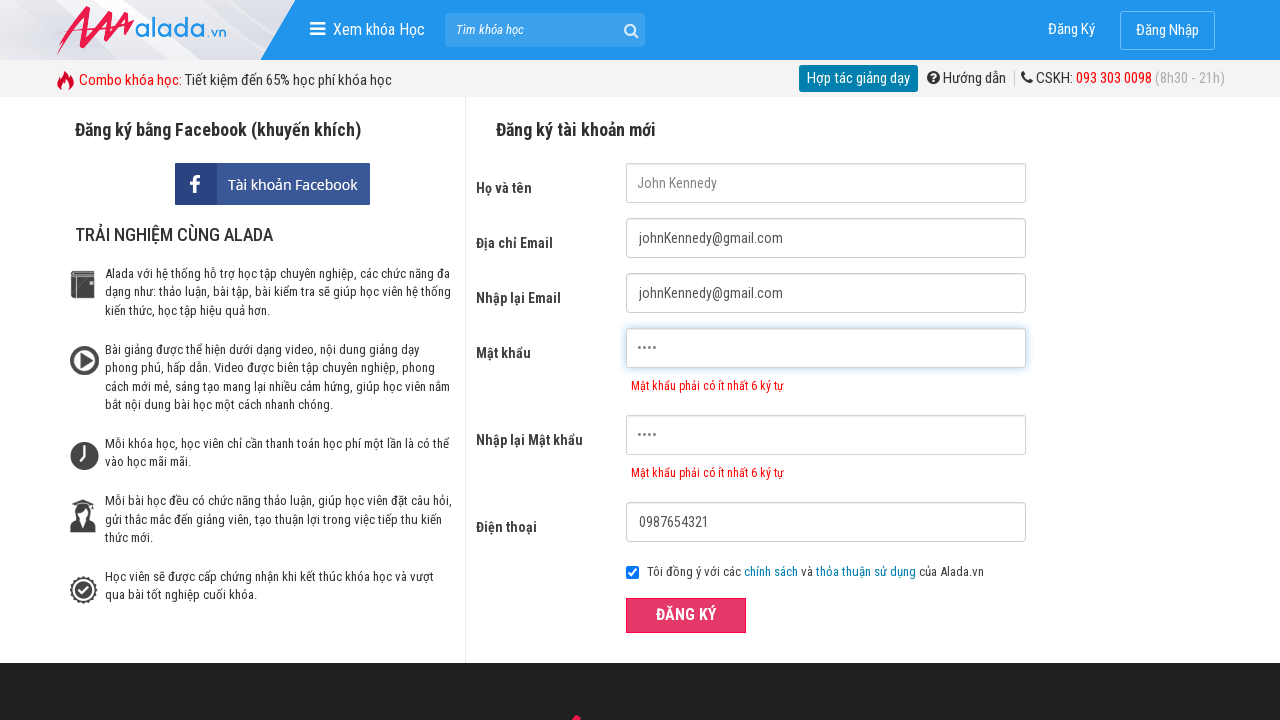